Tests that the cart subtotal becomes zero when the only product is removed from the cart modal

Starting URL: https://gabrielrowan.github.io/Finleys-Farm-Shop-FE/products.html

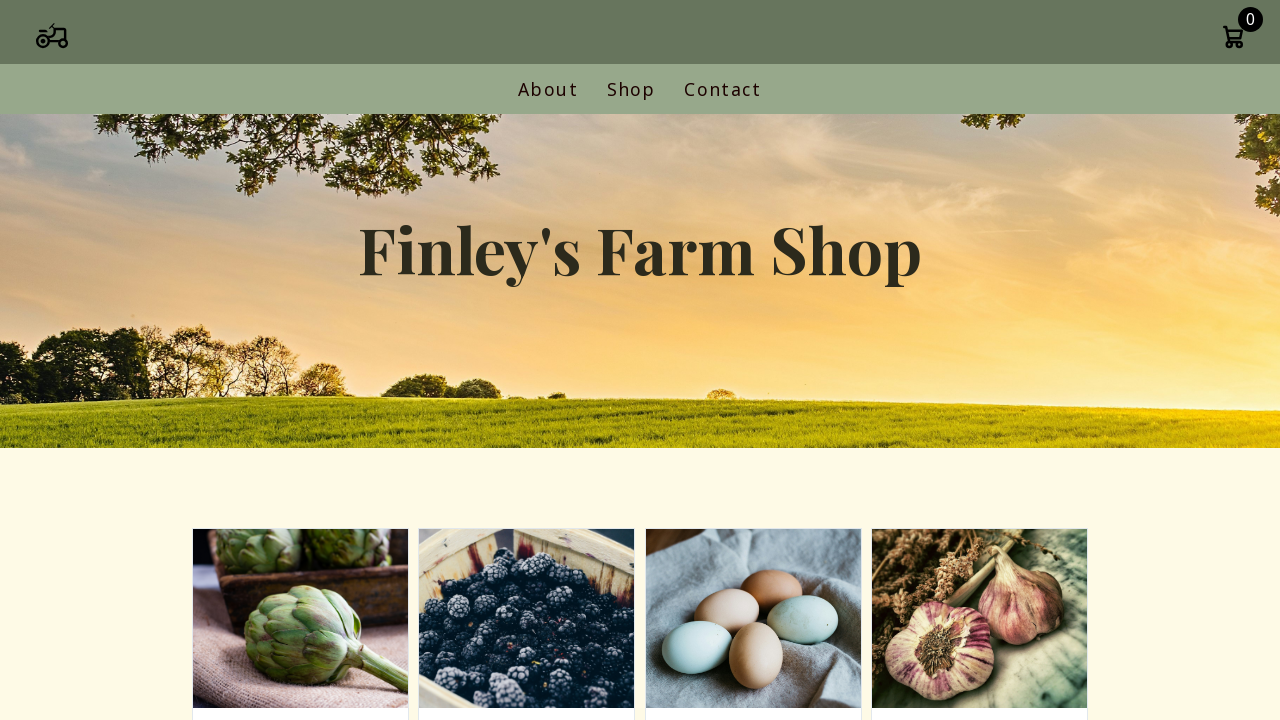

Waited for add-to-cart button to appear
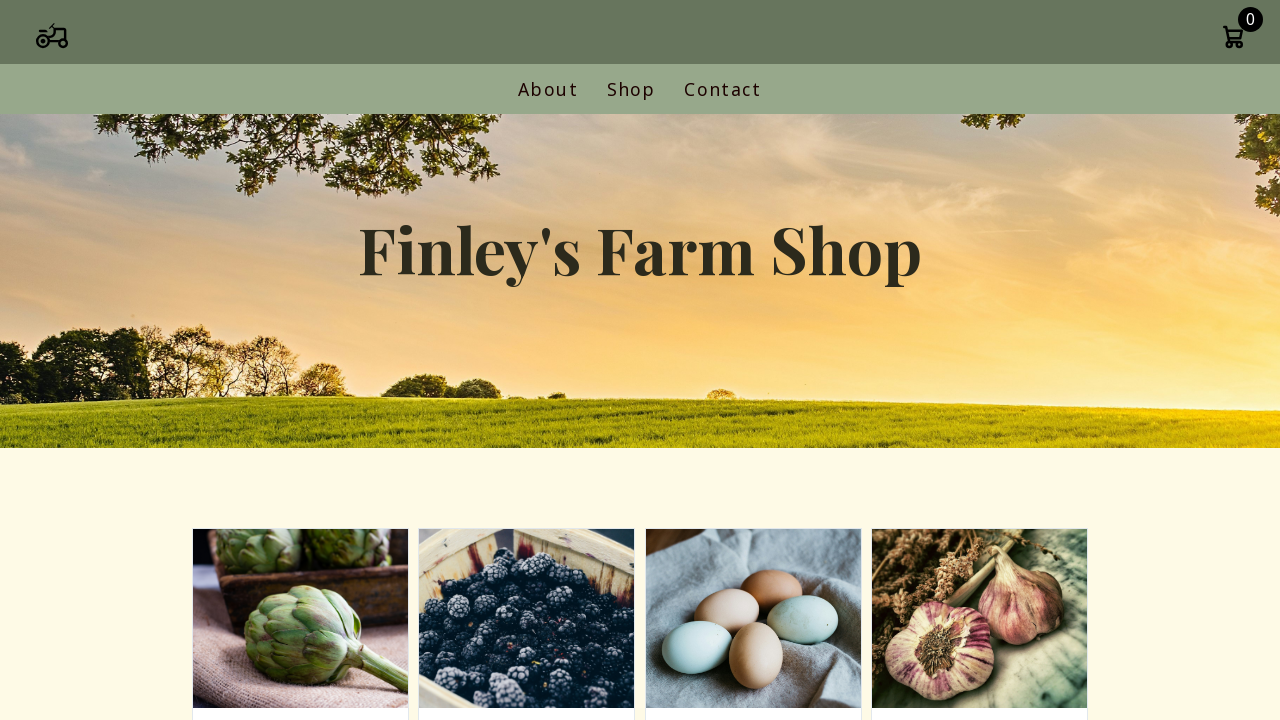

Clicked first add-to-cart button to add product at (300, 361) on .add-to-cart >> nth=0
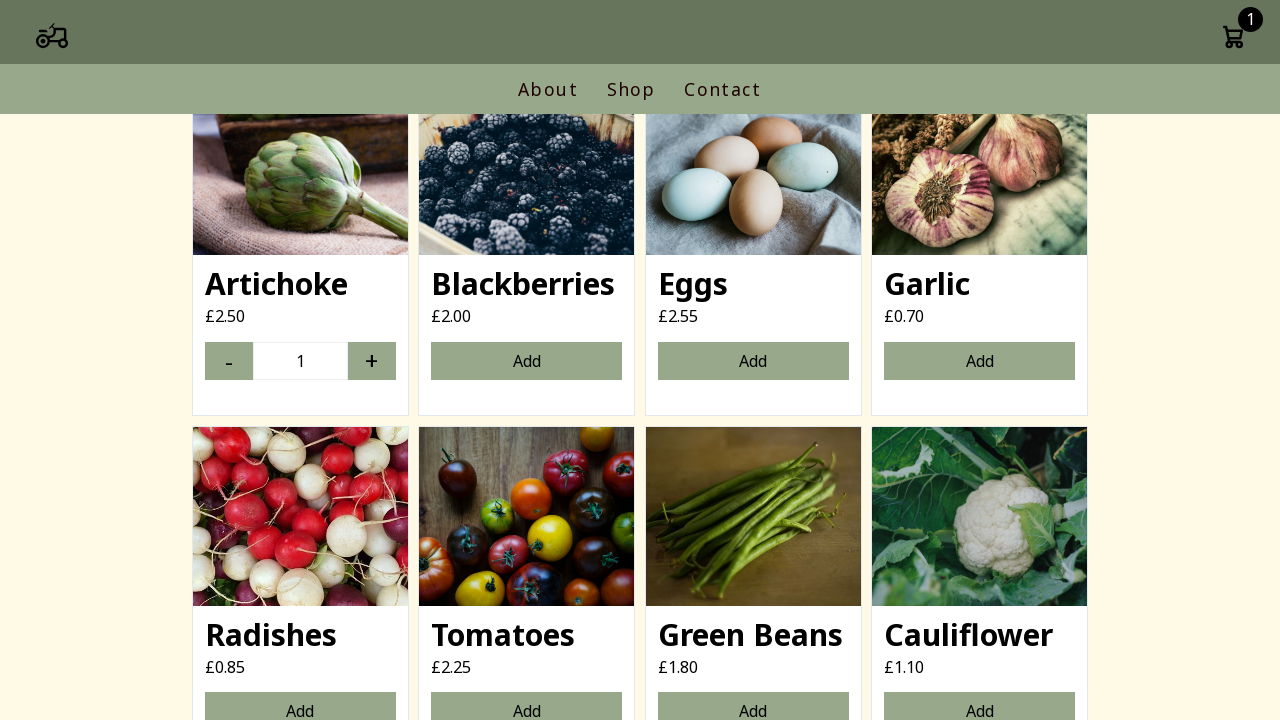

Clicked cart icon to open cart modal at (1233, 39) on .cart-icon-container
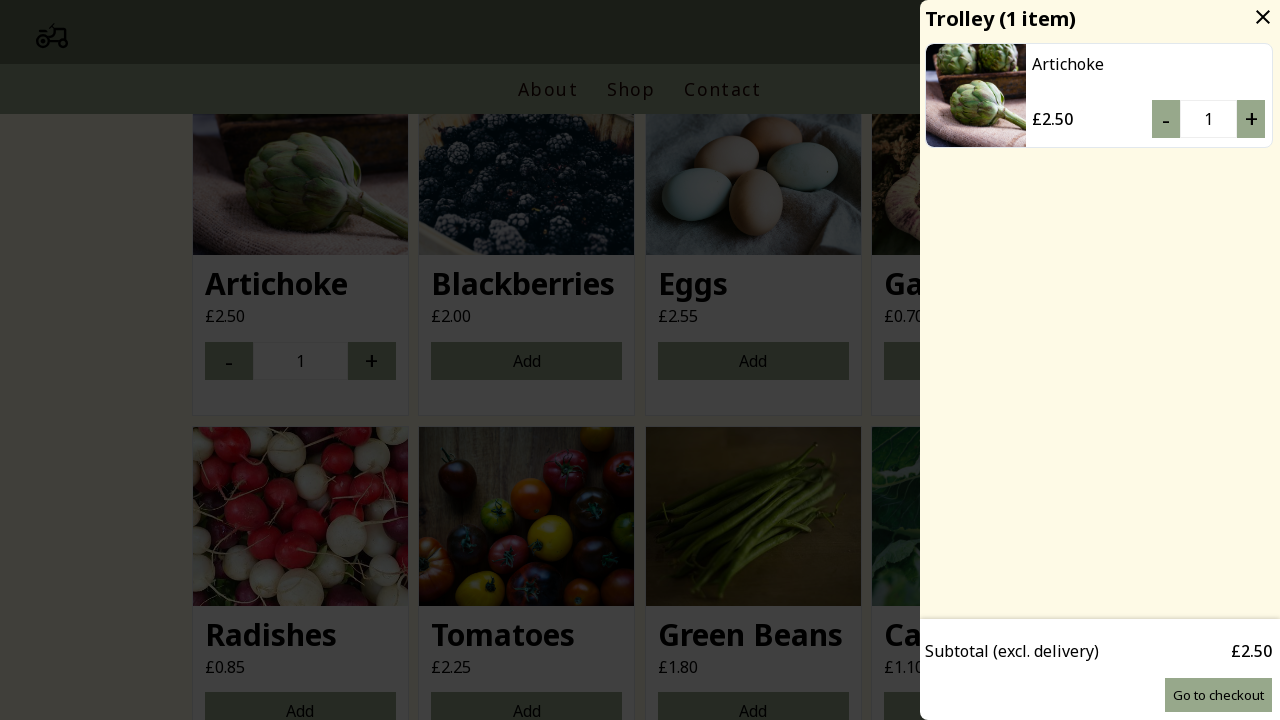

Located cart item list in modal
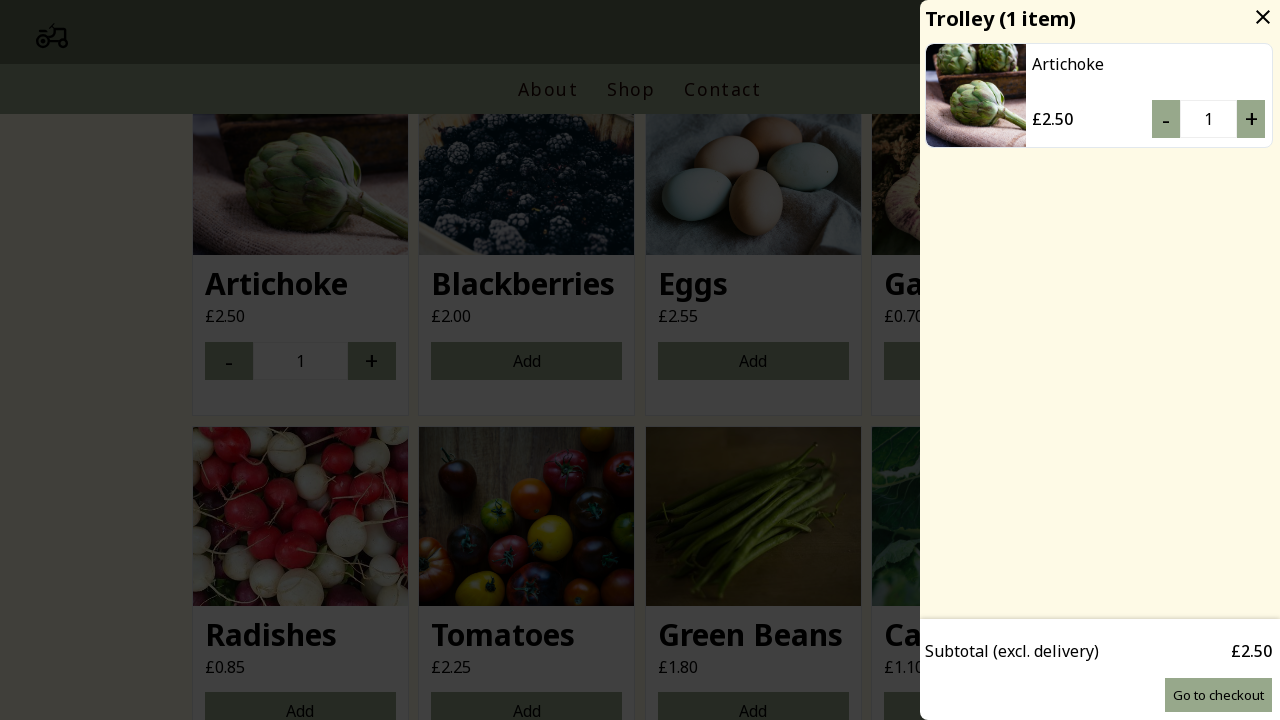

Located first decrease quantity button in modal
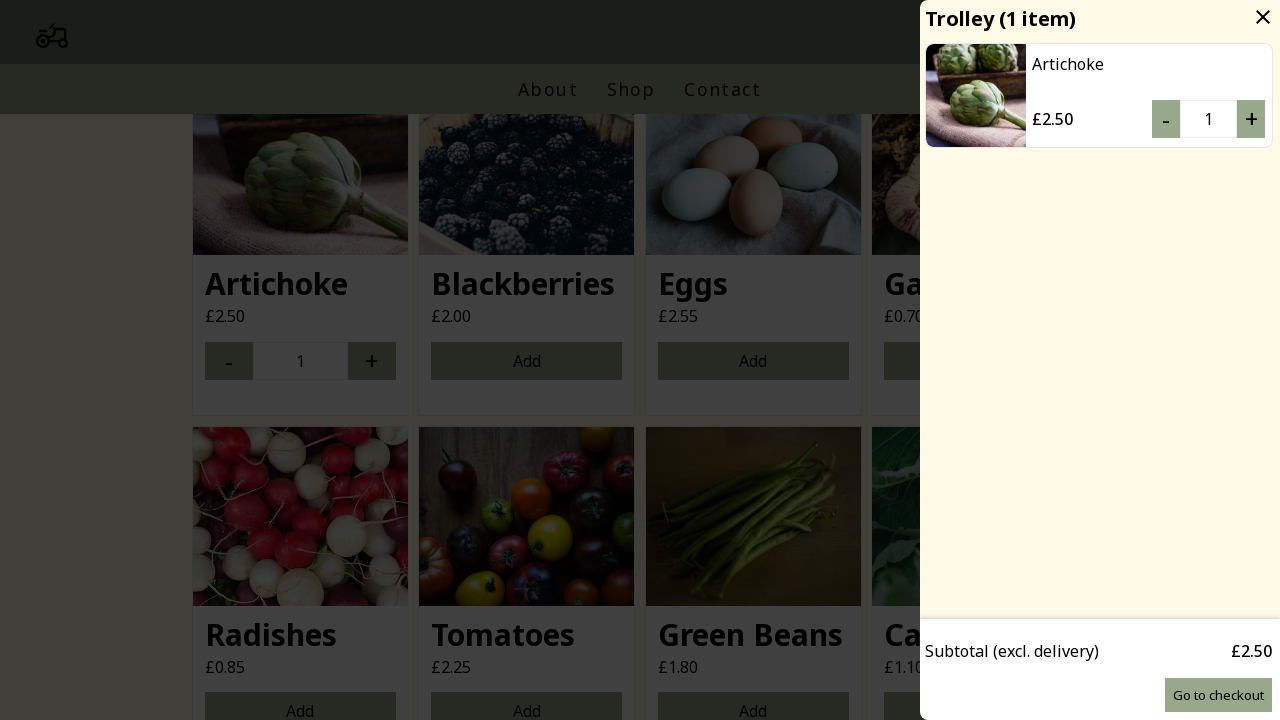

Clicked decrease quantity button to remove product from cart at (1166, 119) on .cart-item-list >> .decrease-quantity >> nth=0
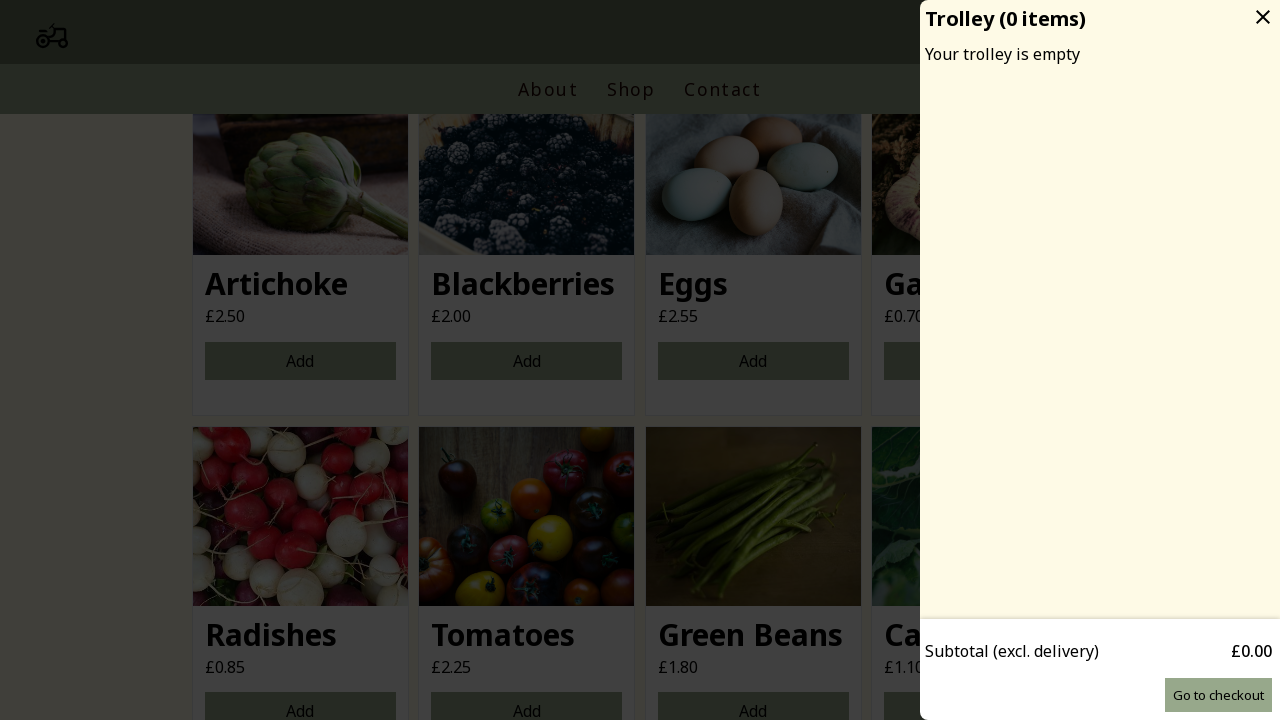

Retrieved cart subtotal value from modal
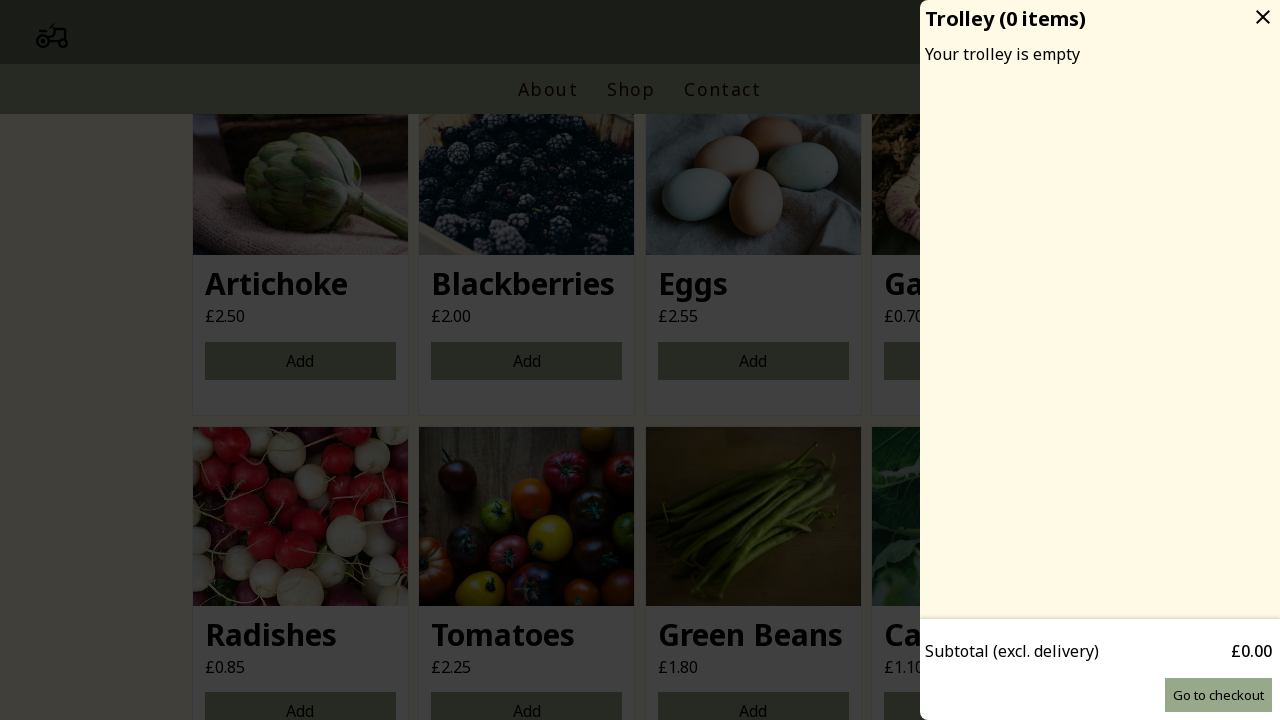

Asserted that cart subtotal equals zero after product removal
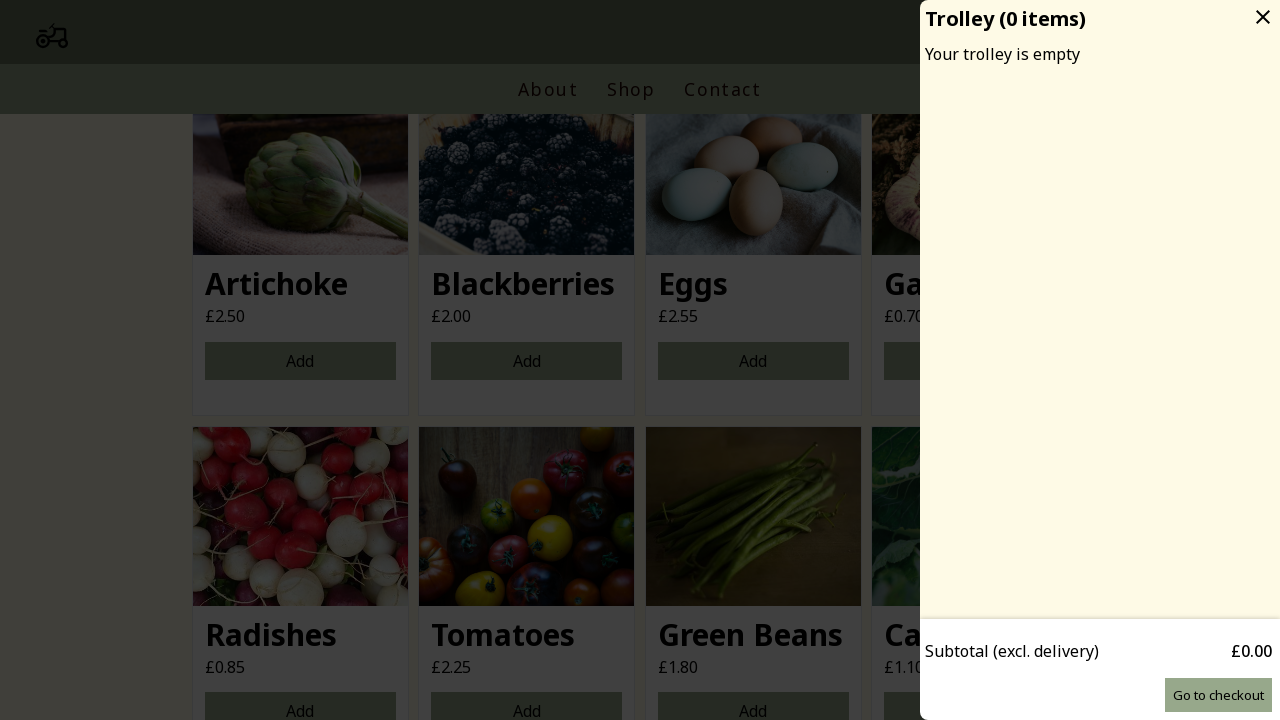

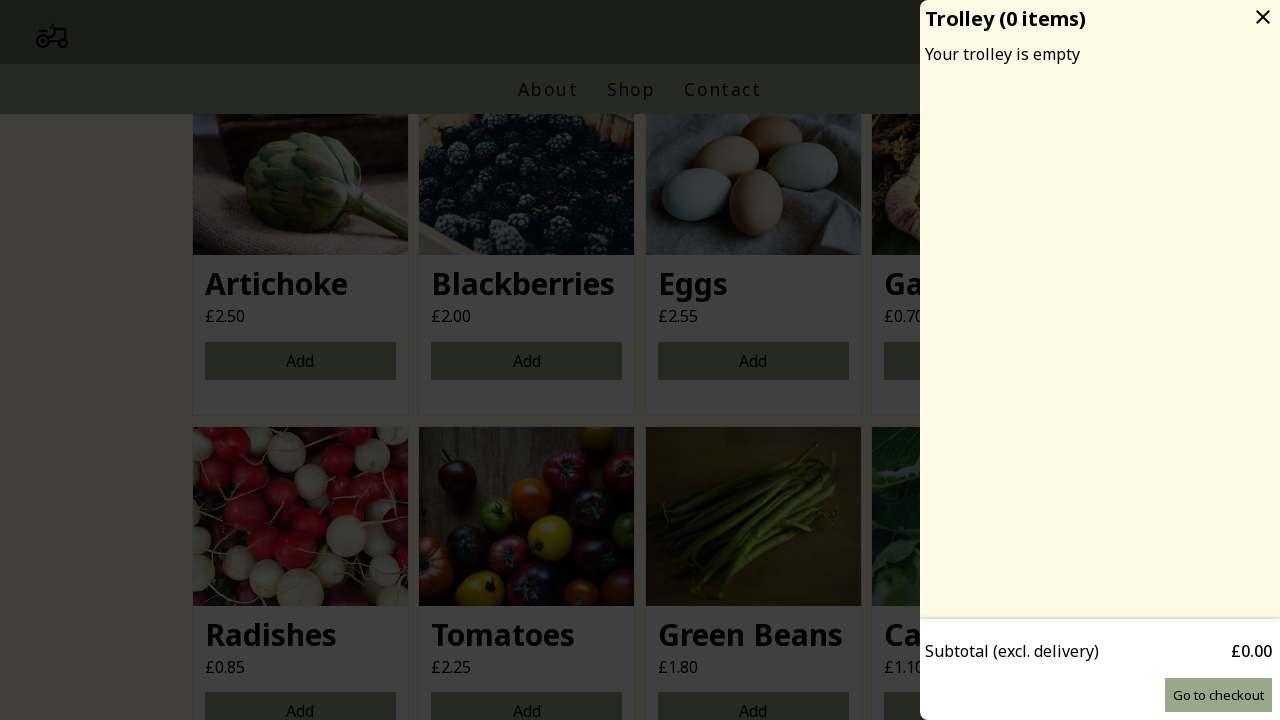